Tests navigating to the PharmEasy offers page by clicking on the Offers tab from the homepage

Starting URL: https://pharmeasy.in/

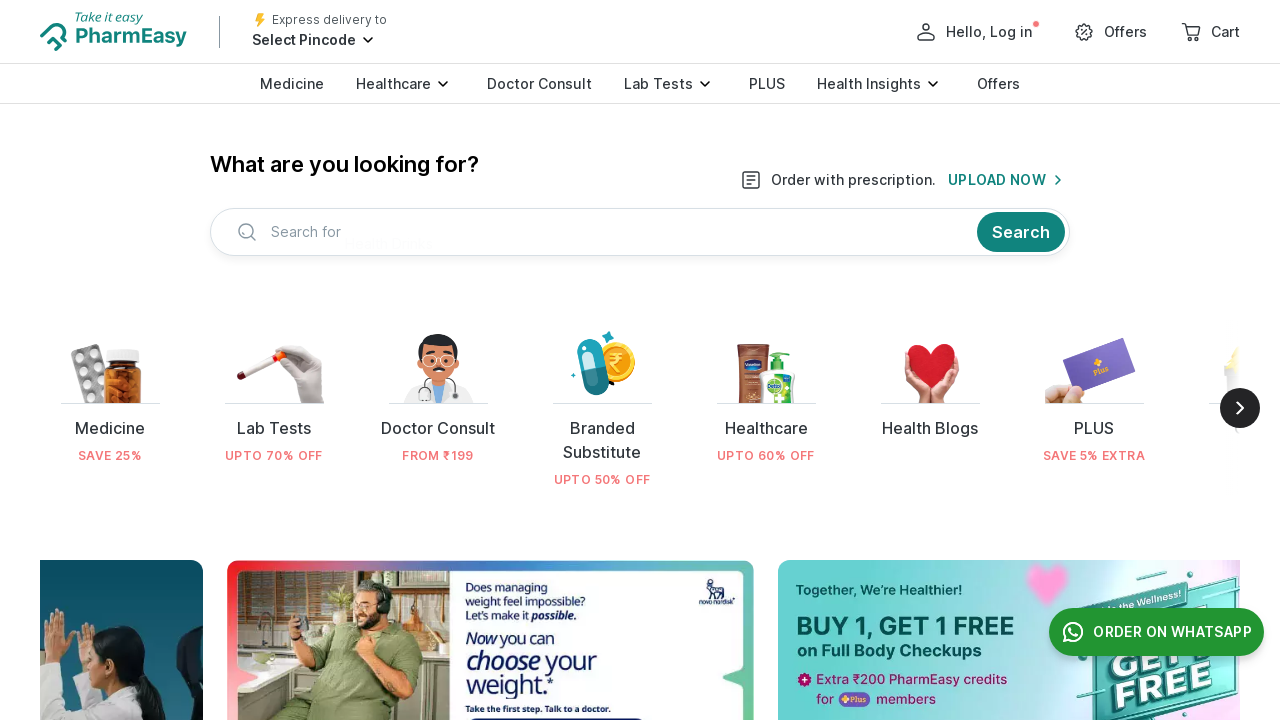

Waited for PharmEasy homepage to load
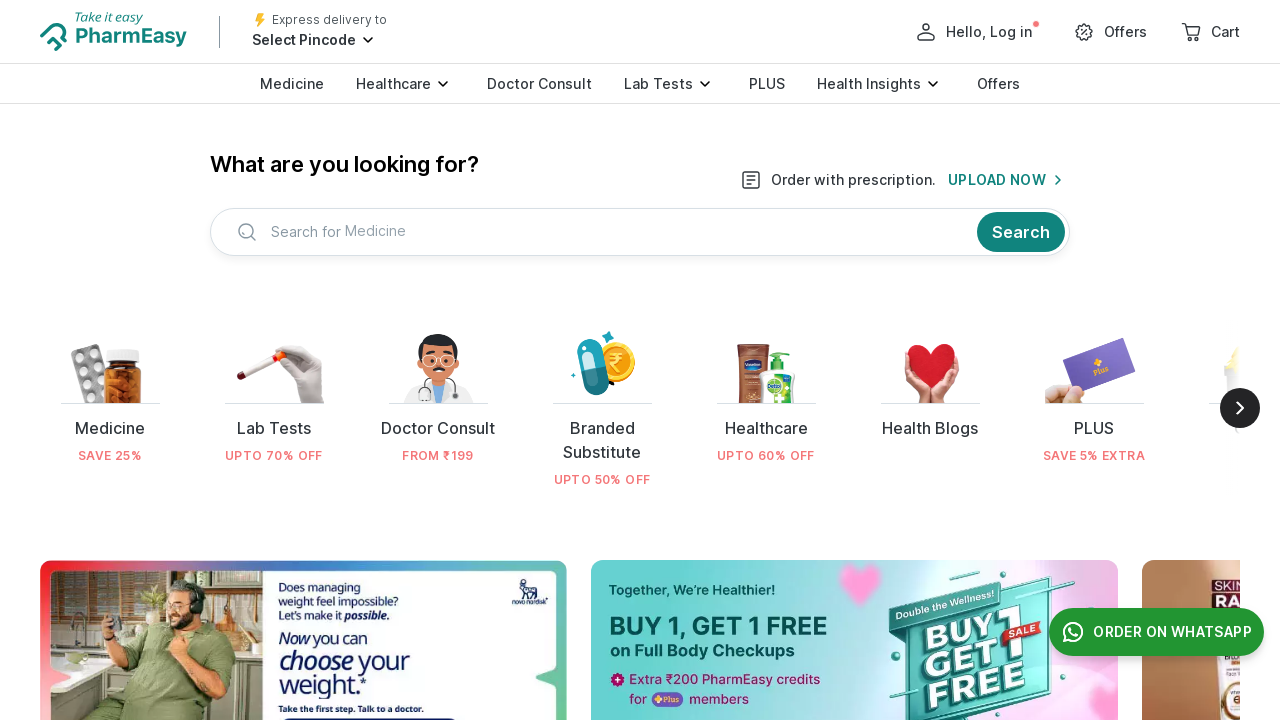

Clicked on Offers tab from homepage at (1126, 32) on a[aria-label="offers"]
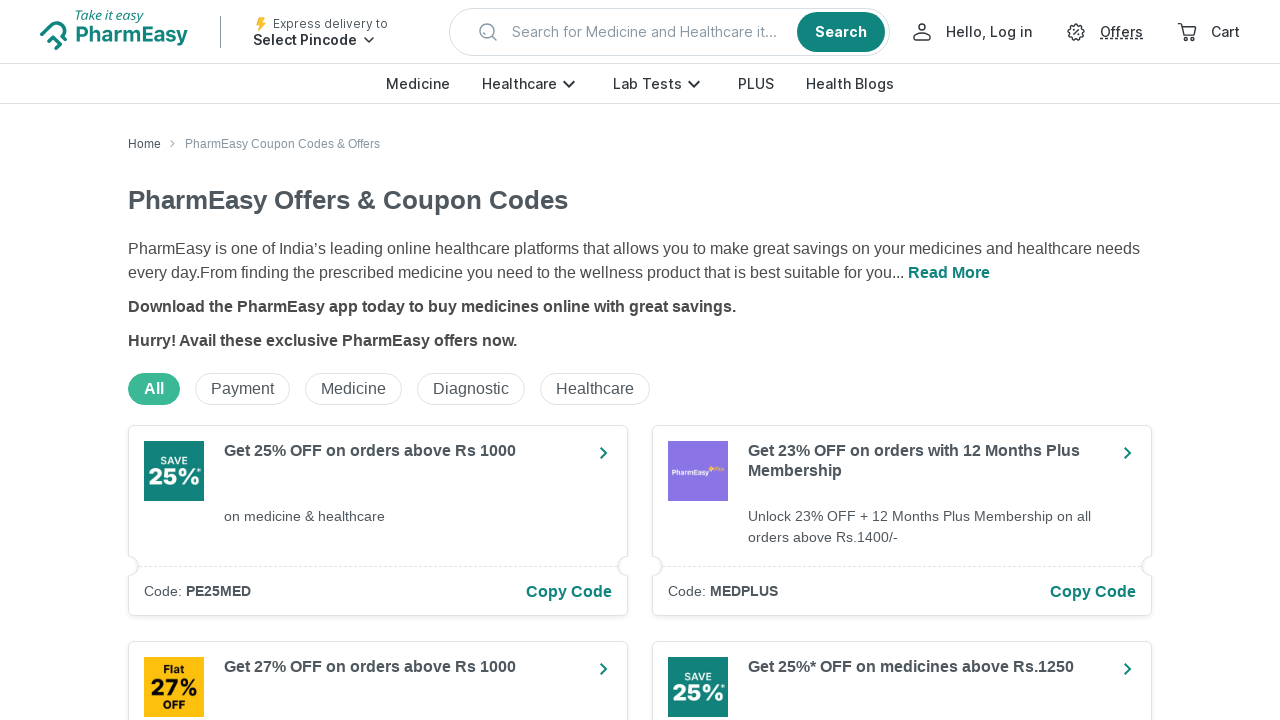

Offers page loaded successfully
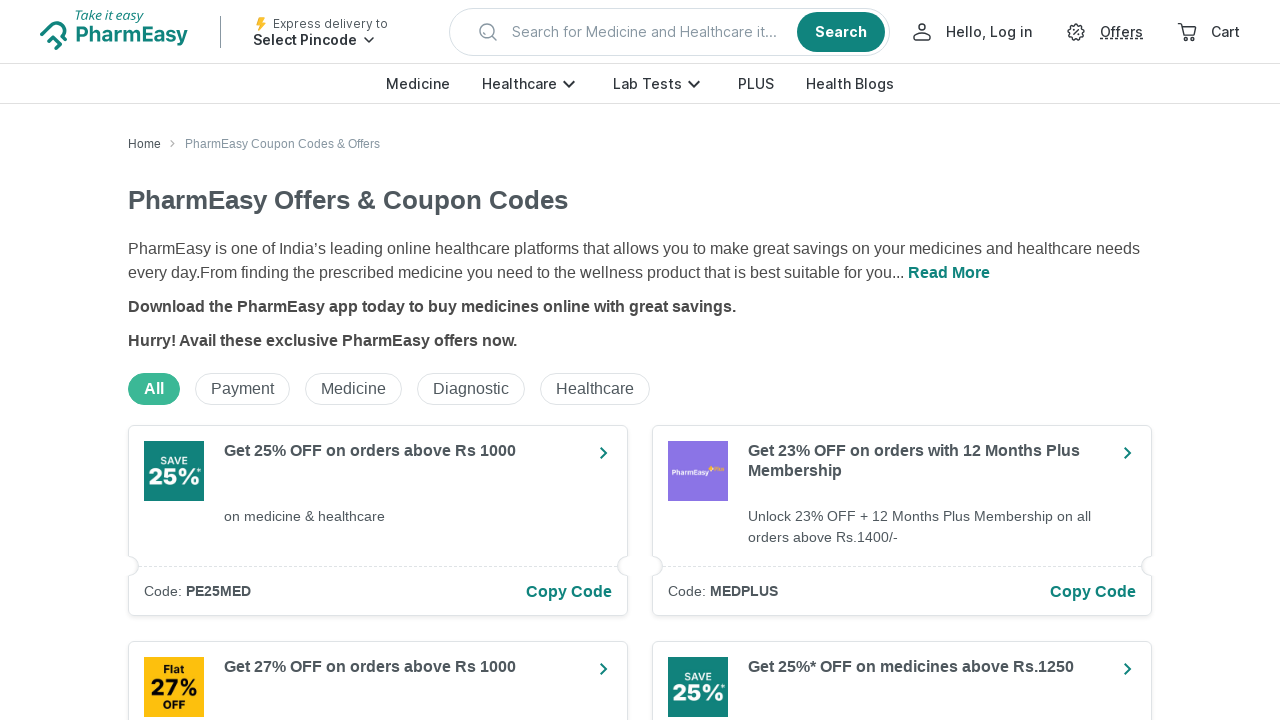

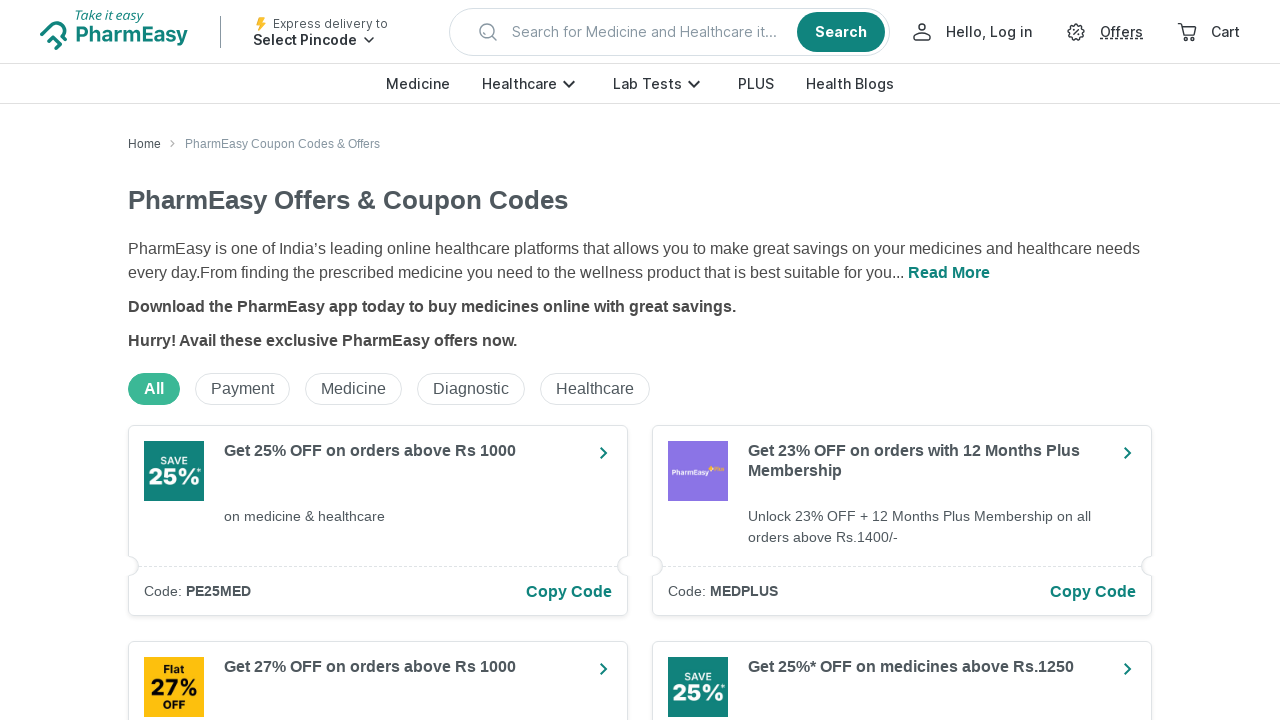